Tests a calculator application by performing a simple addition operation (clicking number buttons and operators)

Starting URL: http://only-testing-blog.blogspot.in/2014/04/calc.html

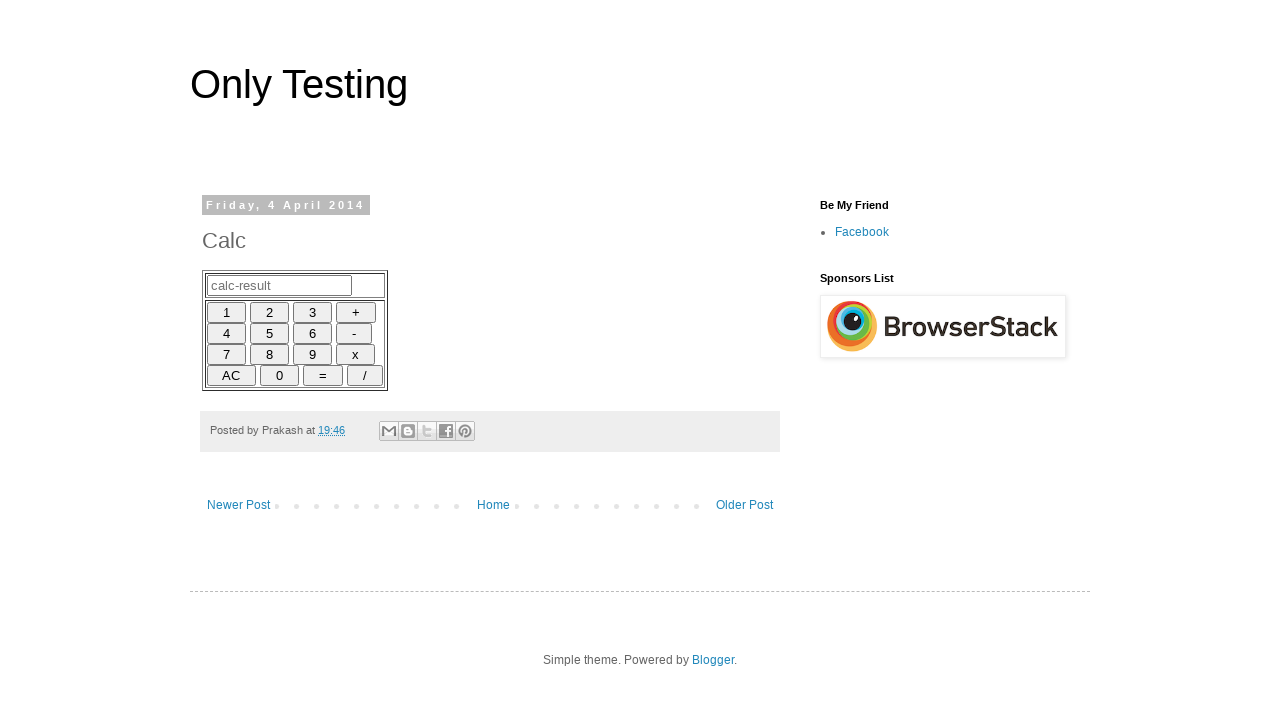

Clicked number button '1' at (226, 312) on xpath=//input[@id='1']
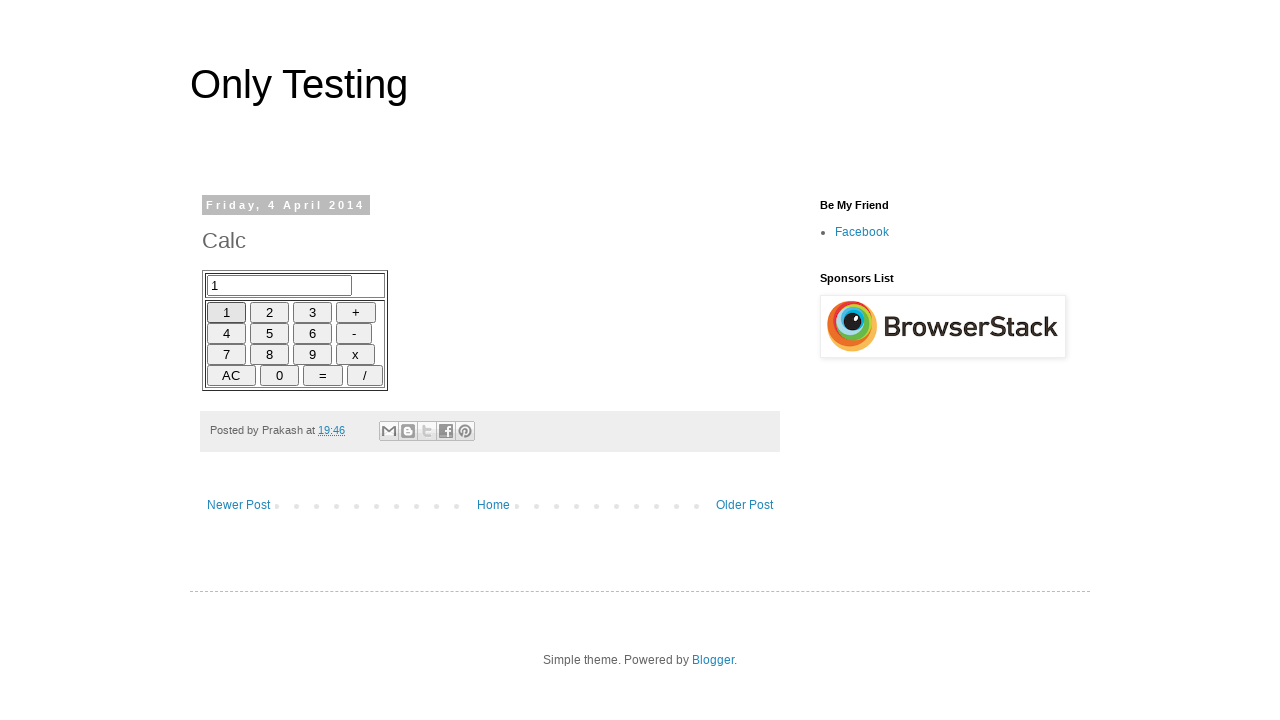

Clicked plus operator button at (356, 312) on xpath=//input[@id='plus']
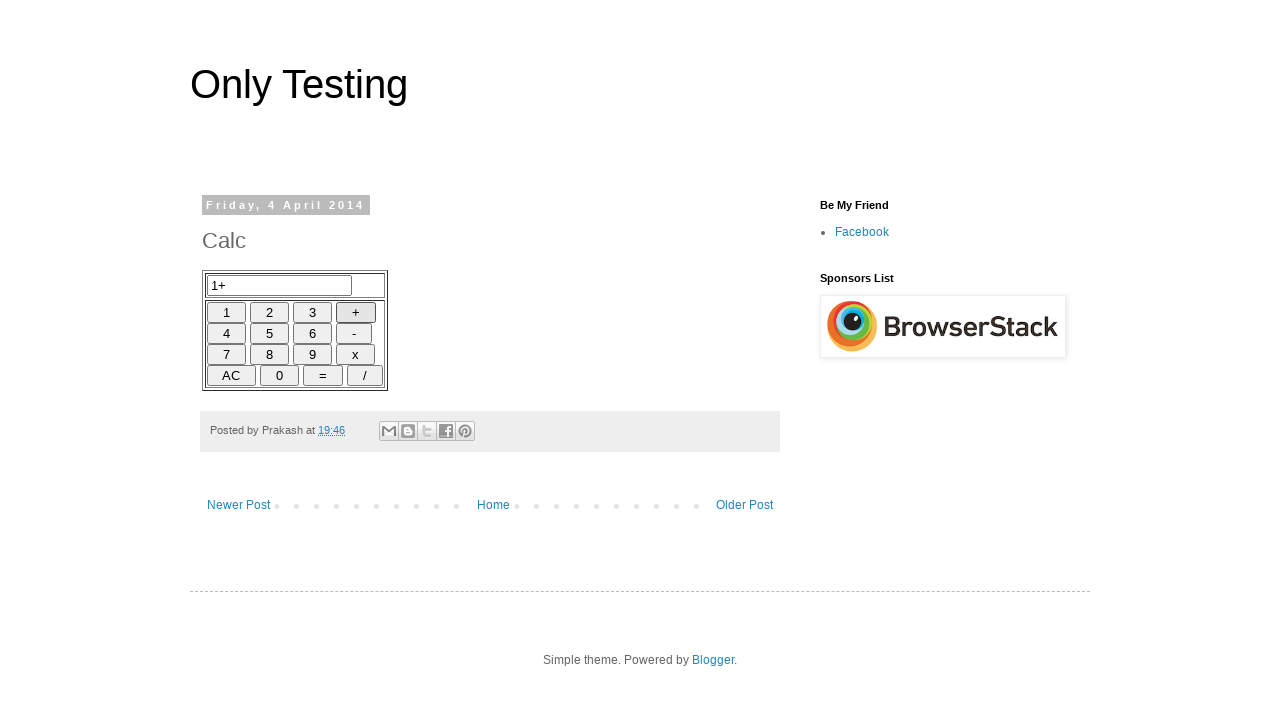

Clicked number button '6' at (312, 333) on xpath=//input[@id='6']
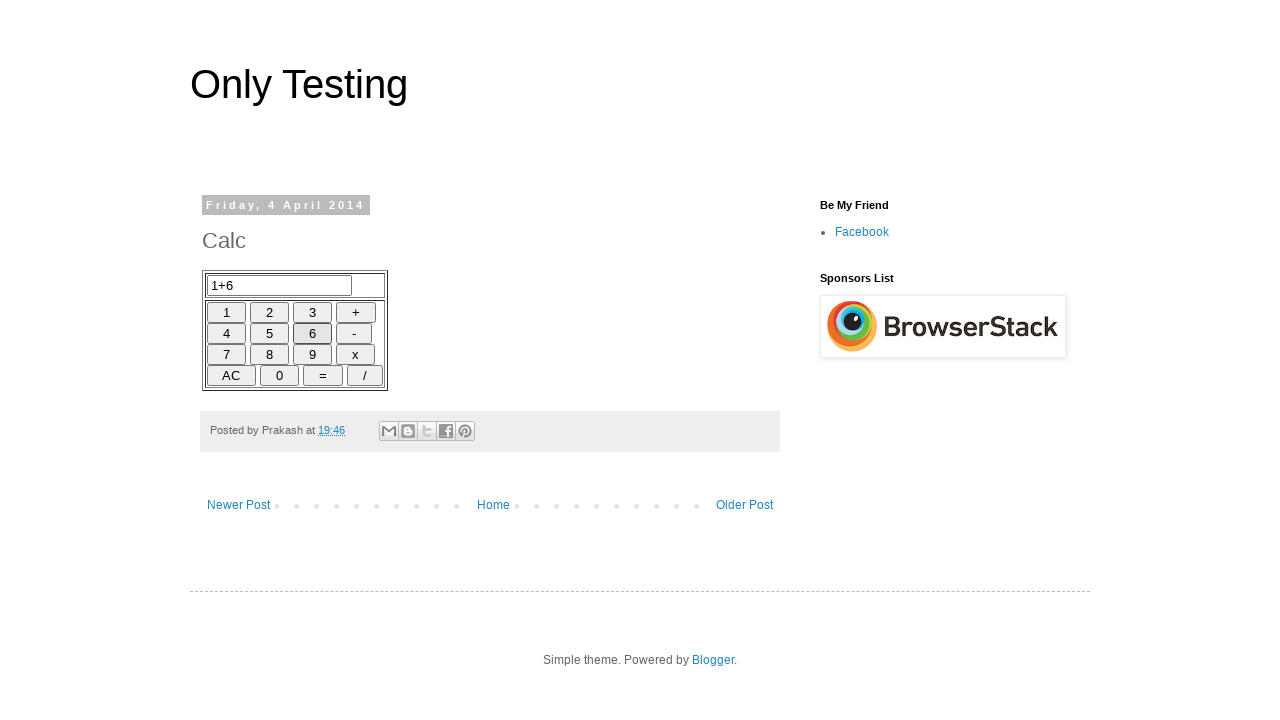

Clicked equals button to calculate result at (323, 375) on xpath=//input[@id='equals']
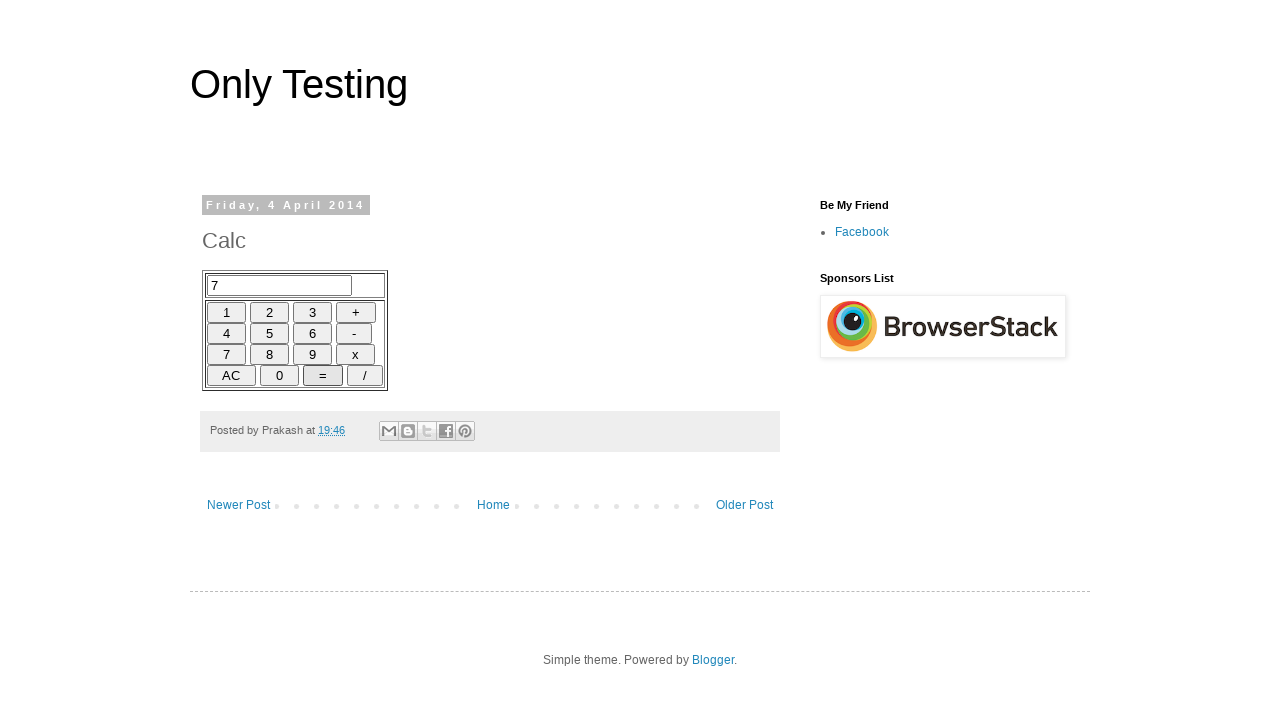

Retrieved result value: 
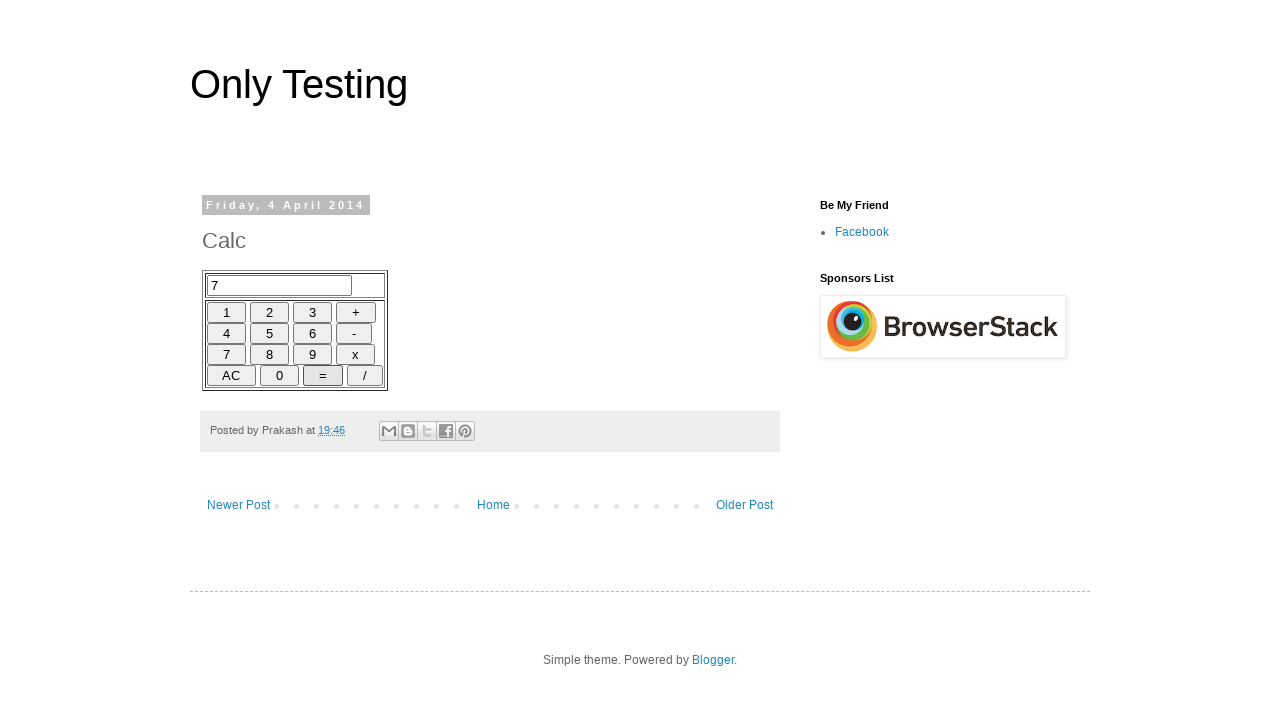

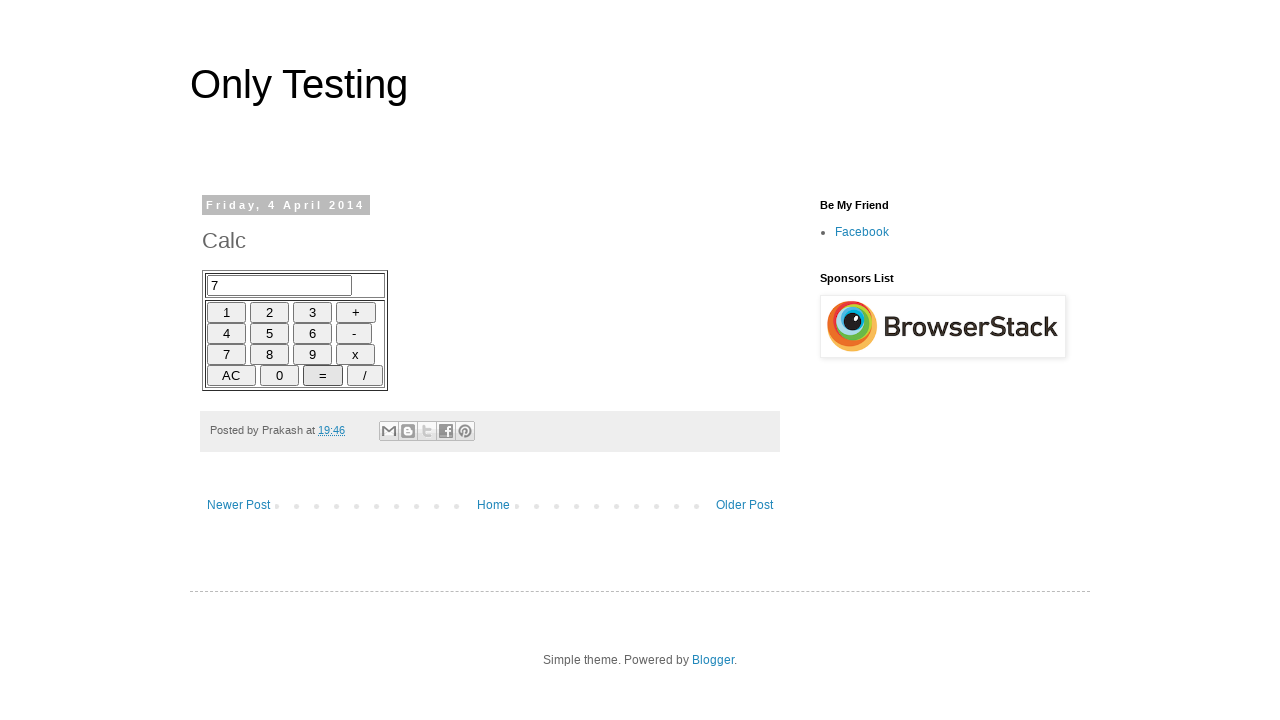